Navigates to the Next UK website homepage and verifies that "Contact us" text is present on the page.

Starting URL: http://www.next.co.uk

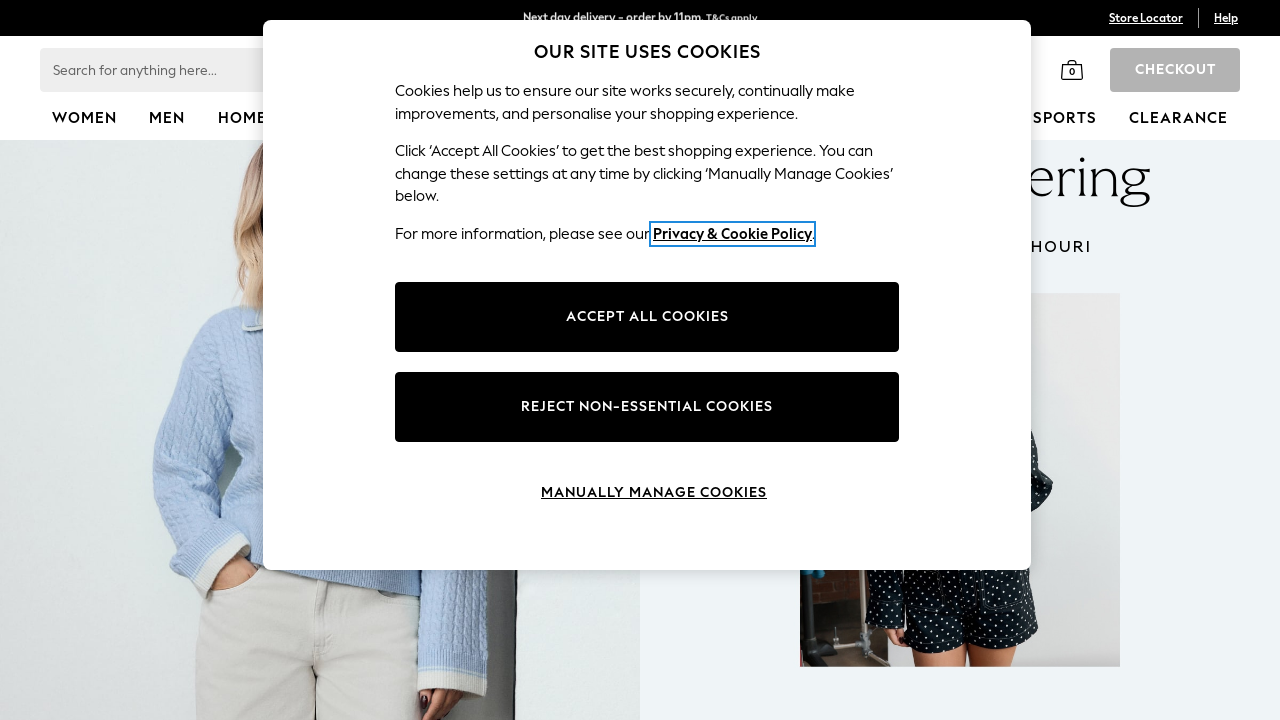

Waited for page to load - domcontentloaded state reached
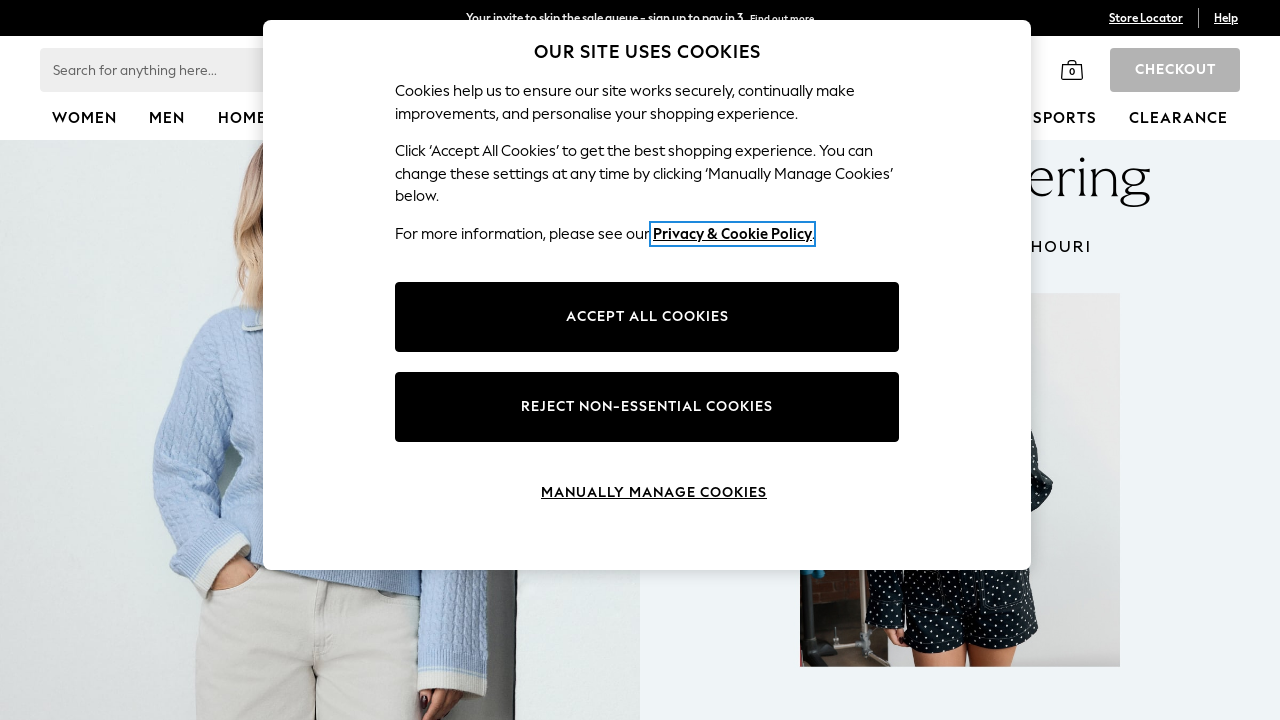

Retrieved and converted page content to lowercase
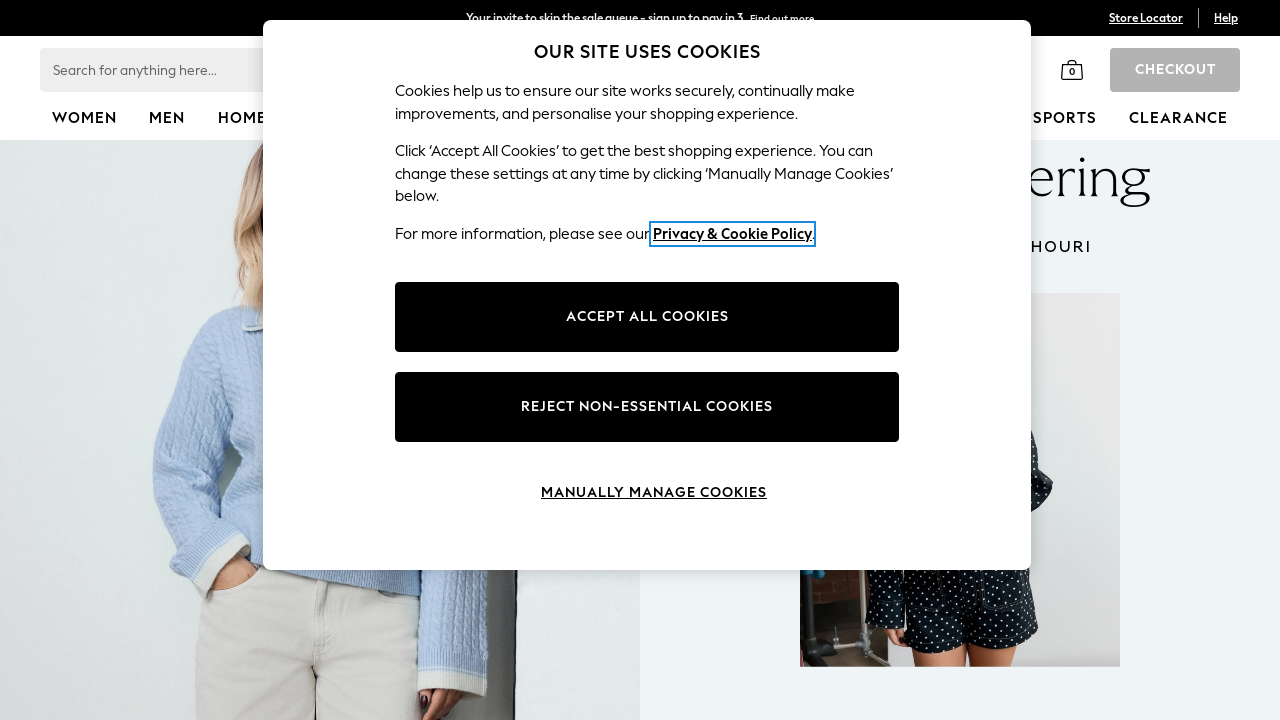

Verified 'Contact us' text is present on the Next UK homepage
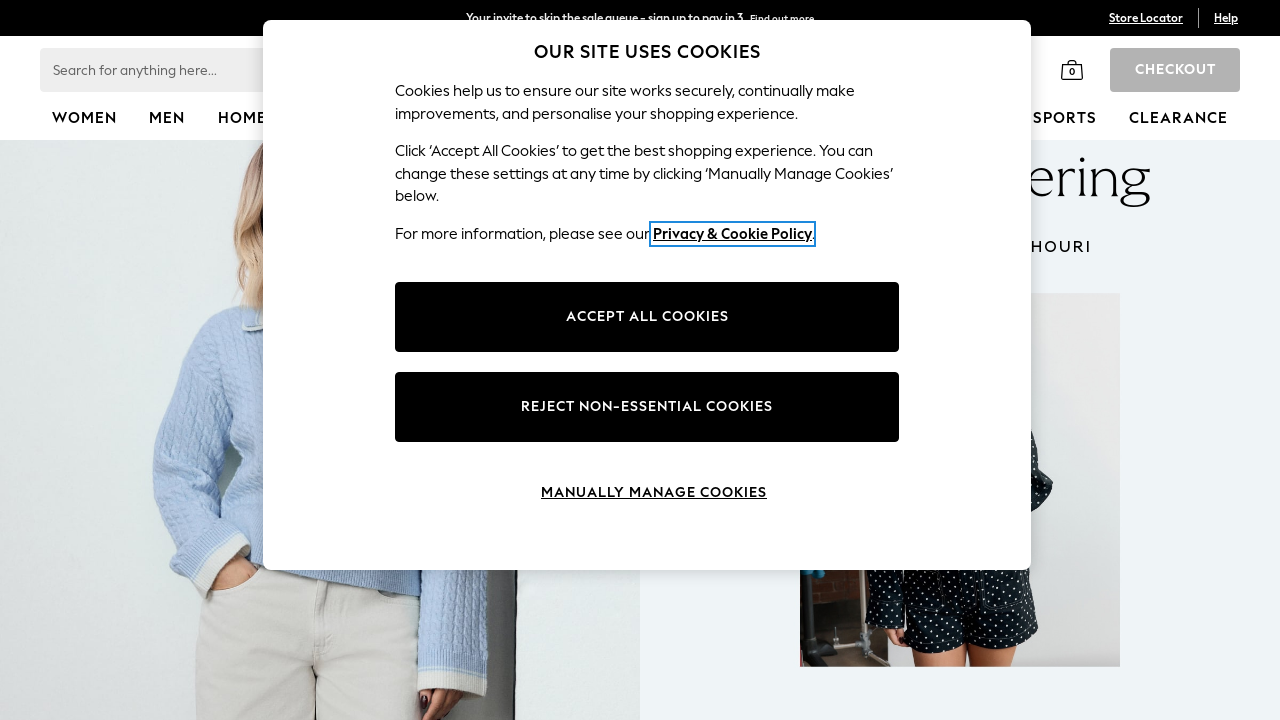

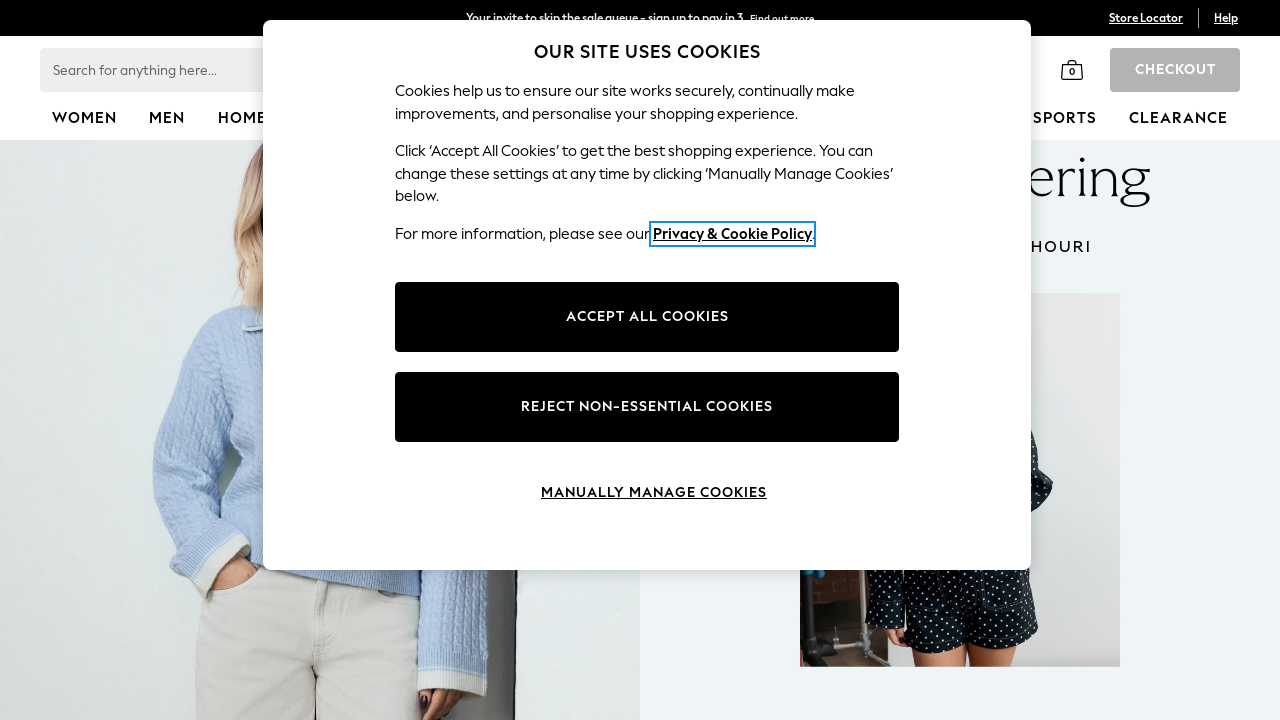